Navigates to The Internet test site and clicks on the "Inputs" link to access the inputs page

Starting URL: https://the-internet.herokuapp.com/

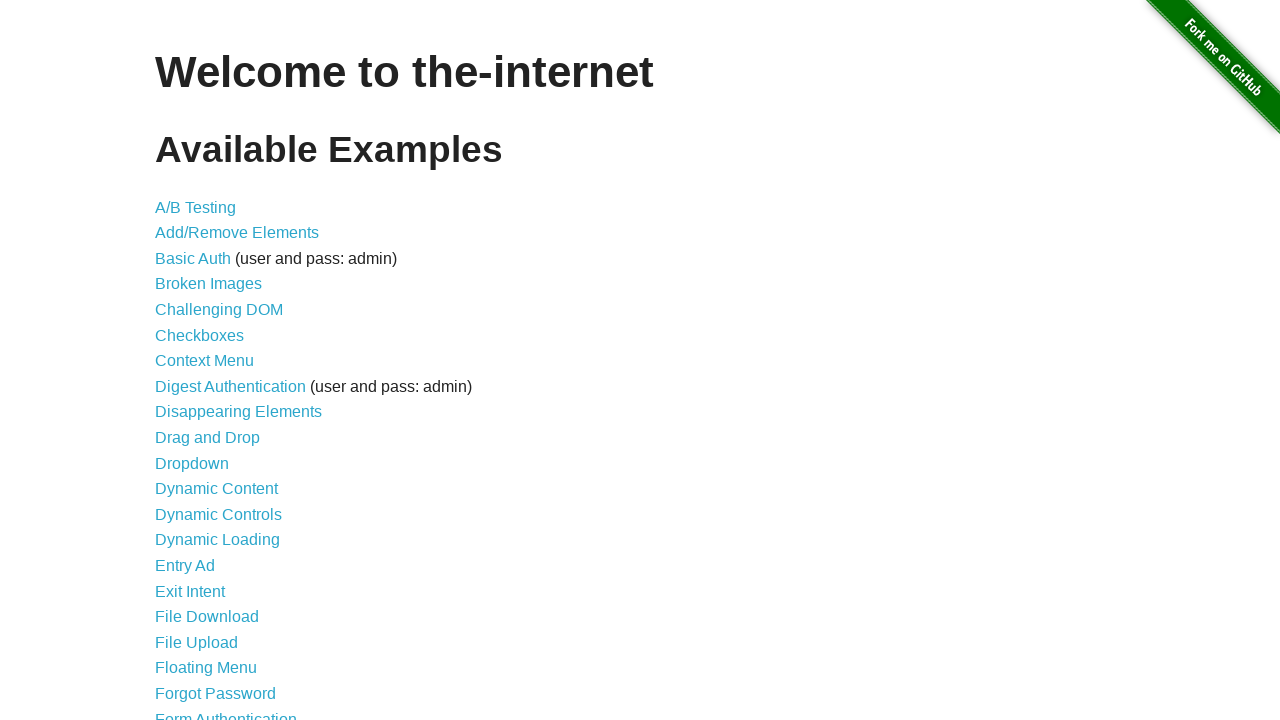

Navigated to The Internet test site homepage
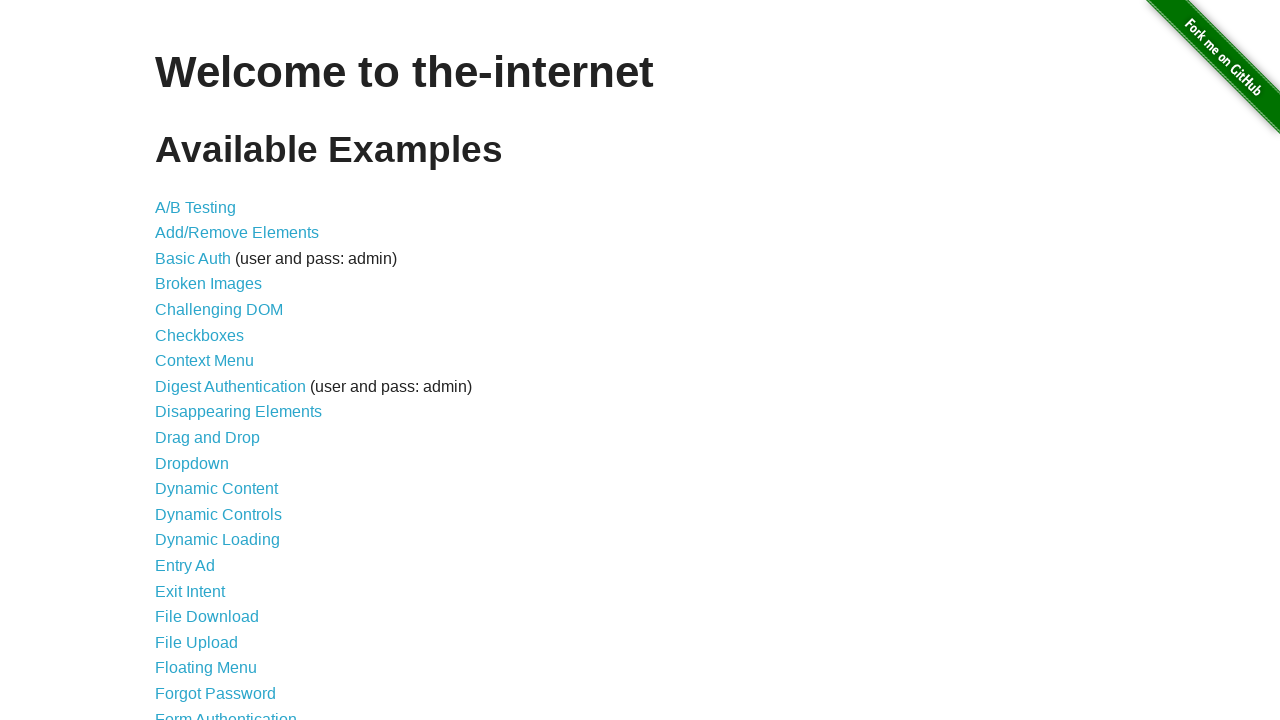

Clicked on the 'Inputs' link at (176, 361) on text=Inputs
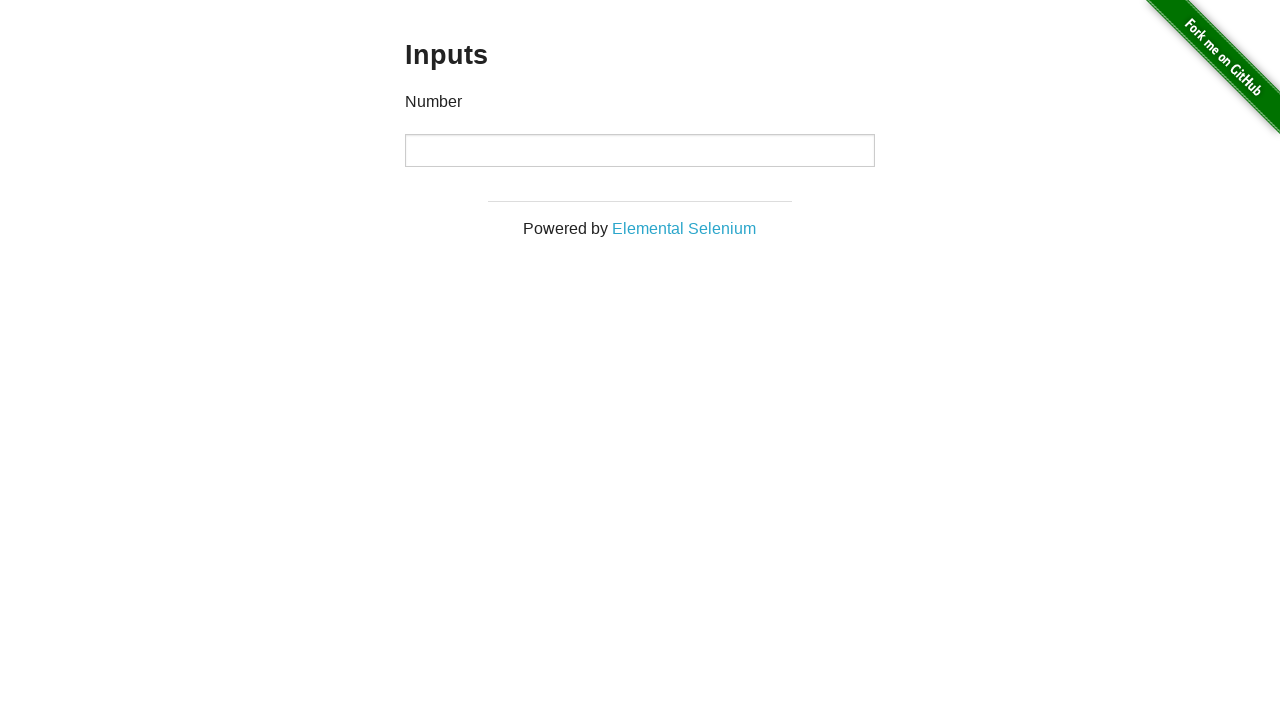

Inputs page loaded successfully
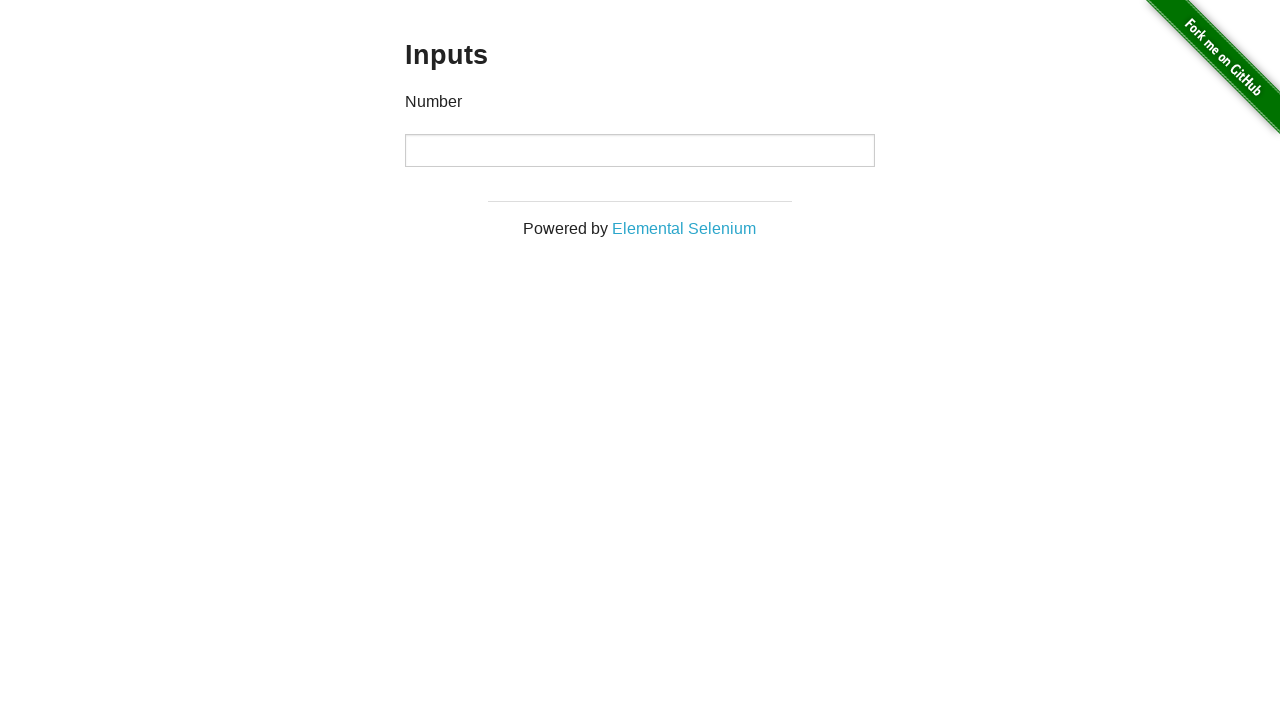

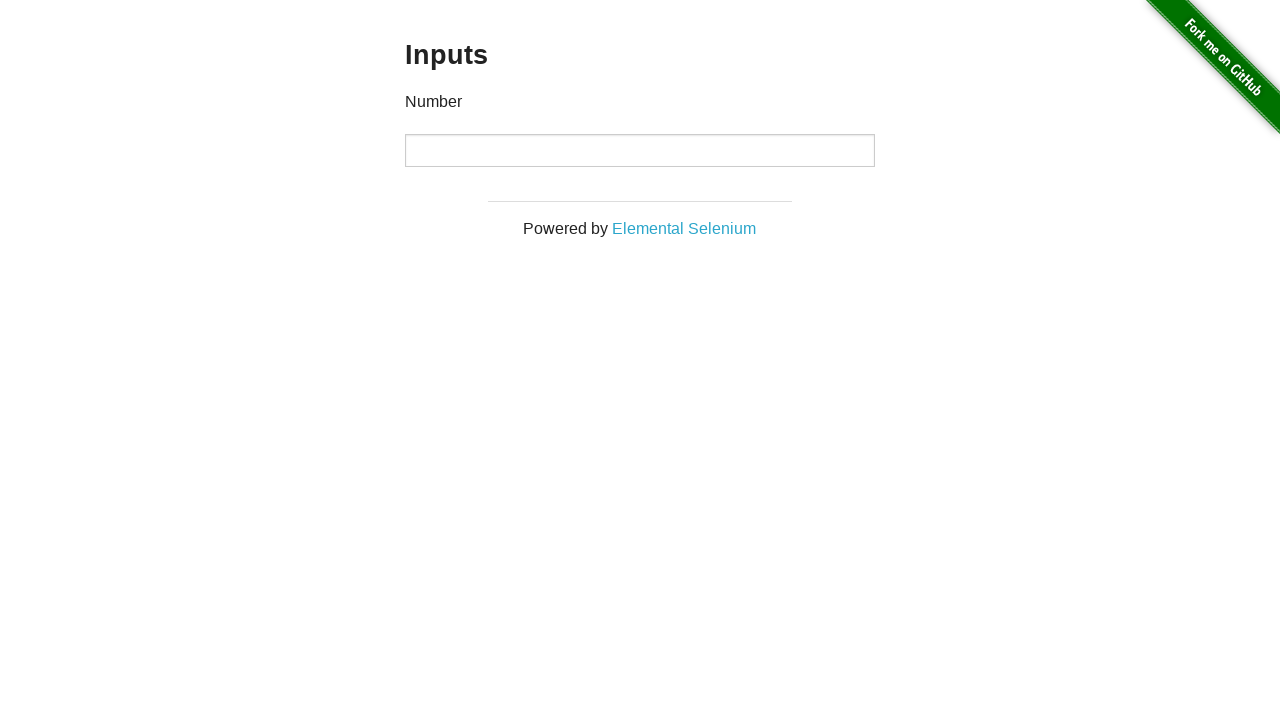